Tests internet speed measurement functionality by navigating to fast.com and clicking to show more details

Starting URL: https://fast.com/#

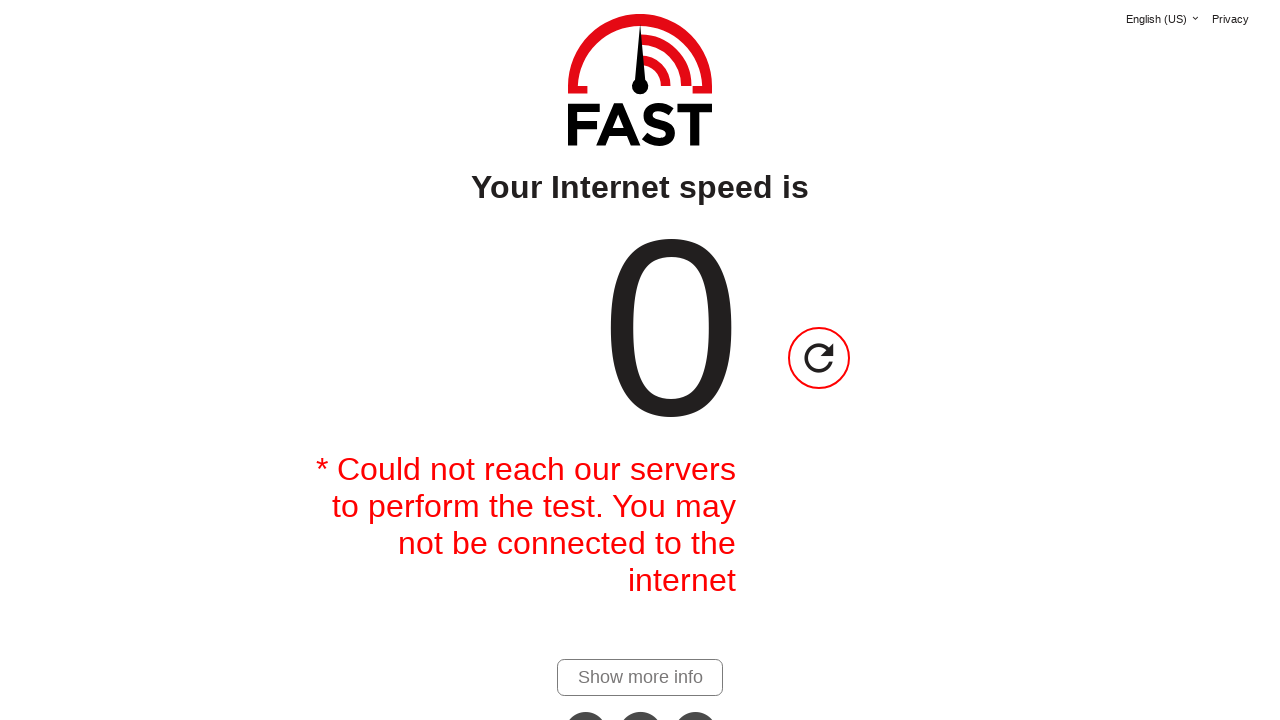

Waited 30 seconds for speed test to complete
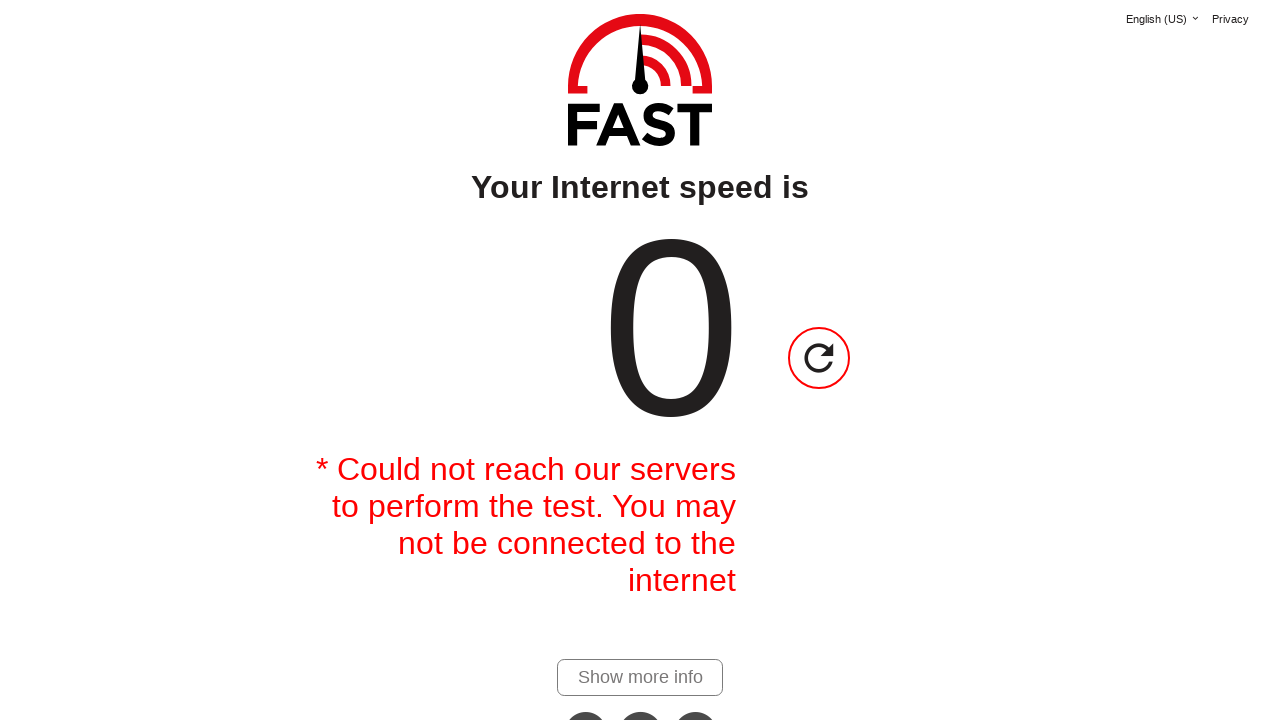

Clicked show more details button at (640, 677) on #show-more-details-link
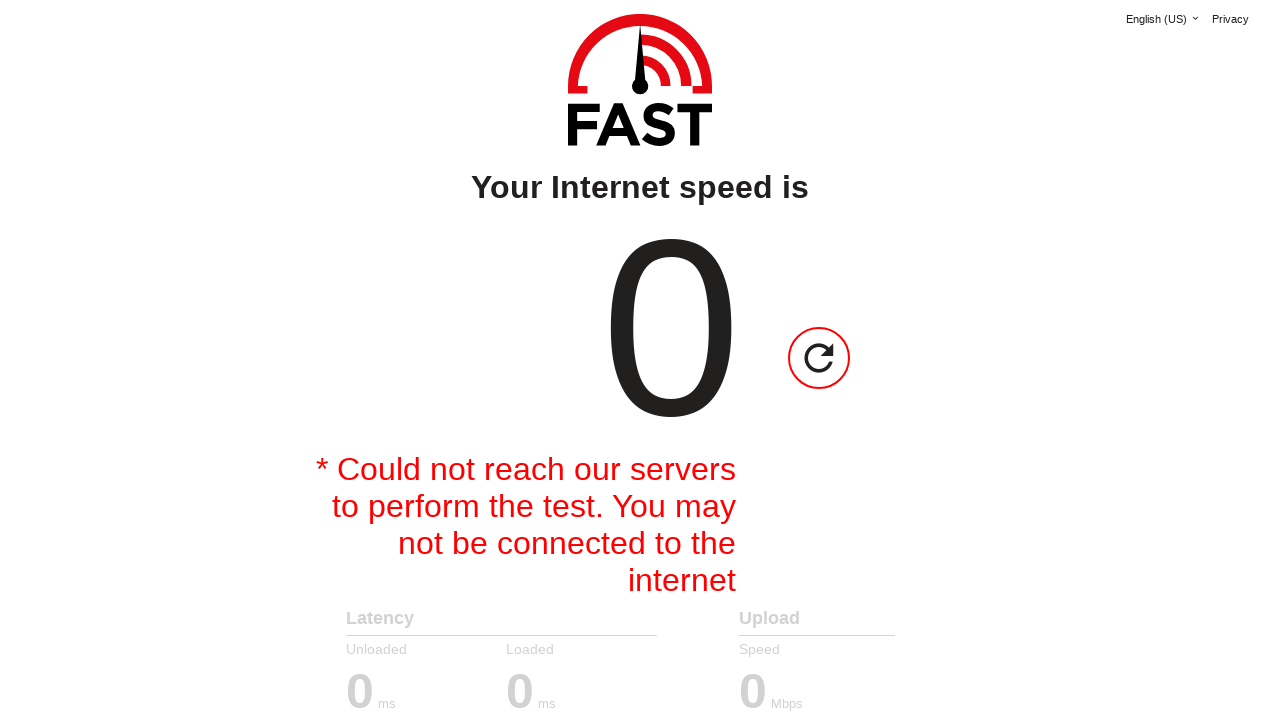

Upload speed value became visible
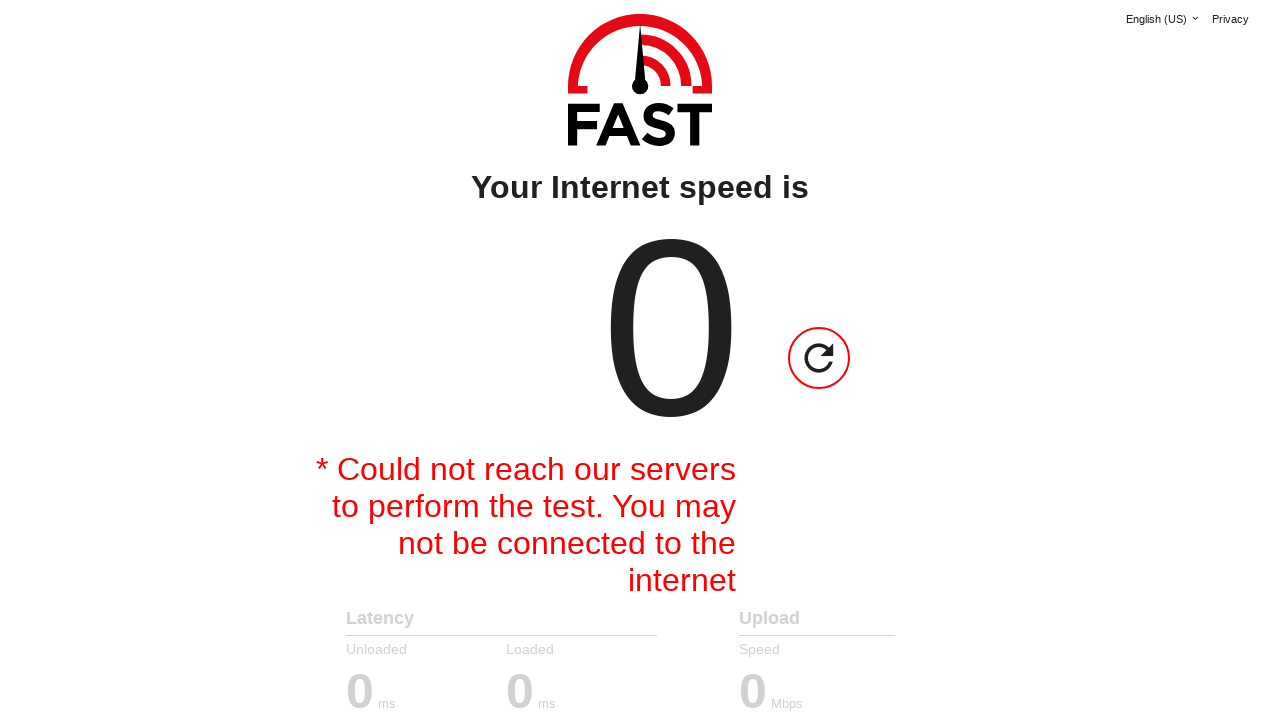

Download speed value became visible
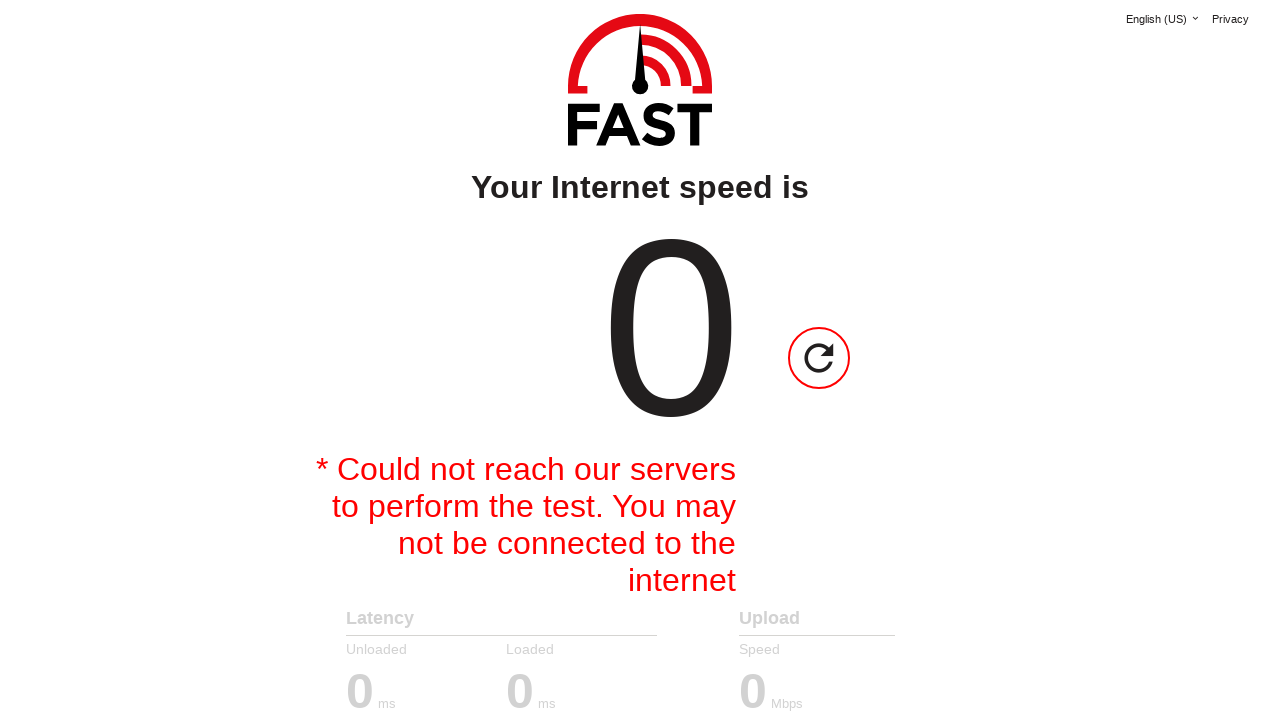

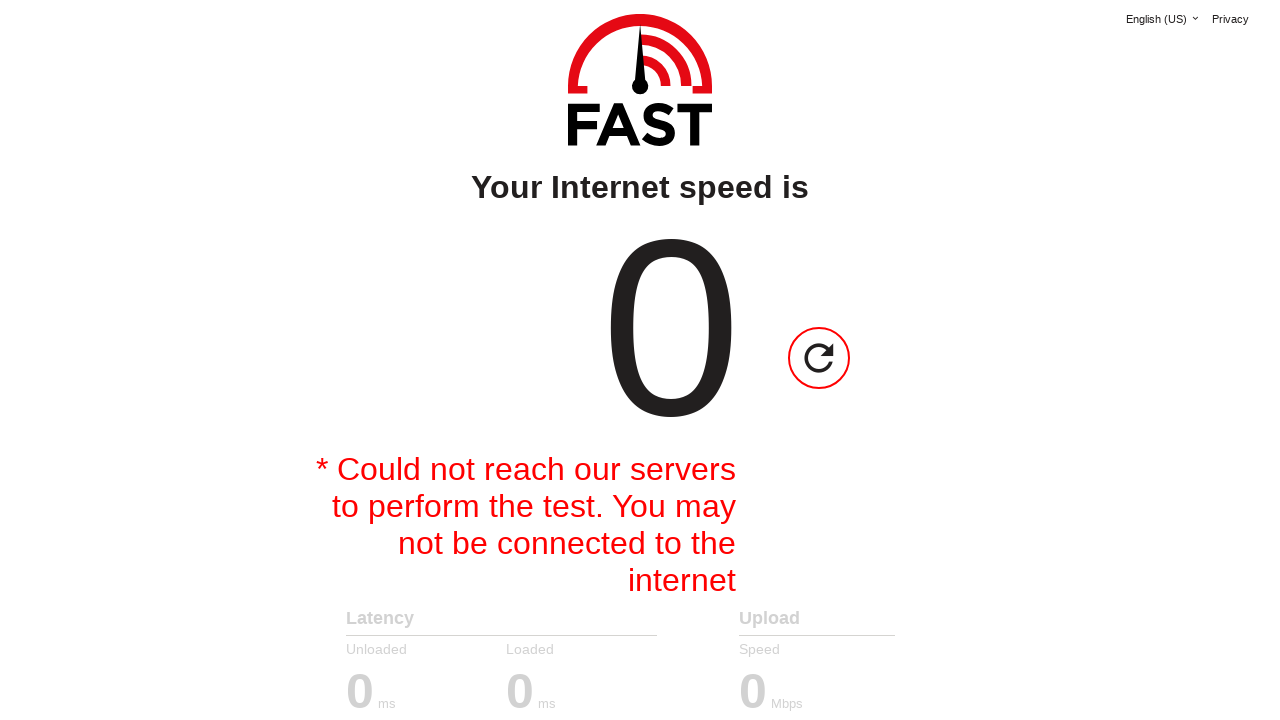